Tests JavaScript Prompt dialog by entering text into the prompt and accepting it, then verifying the result

Starting URL: https://the-internet.herokuapp.com/

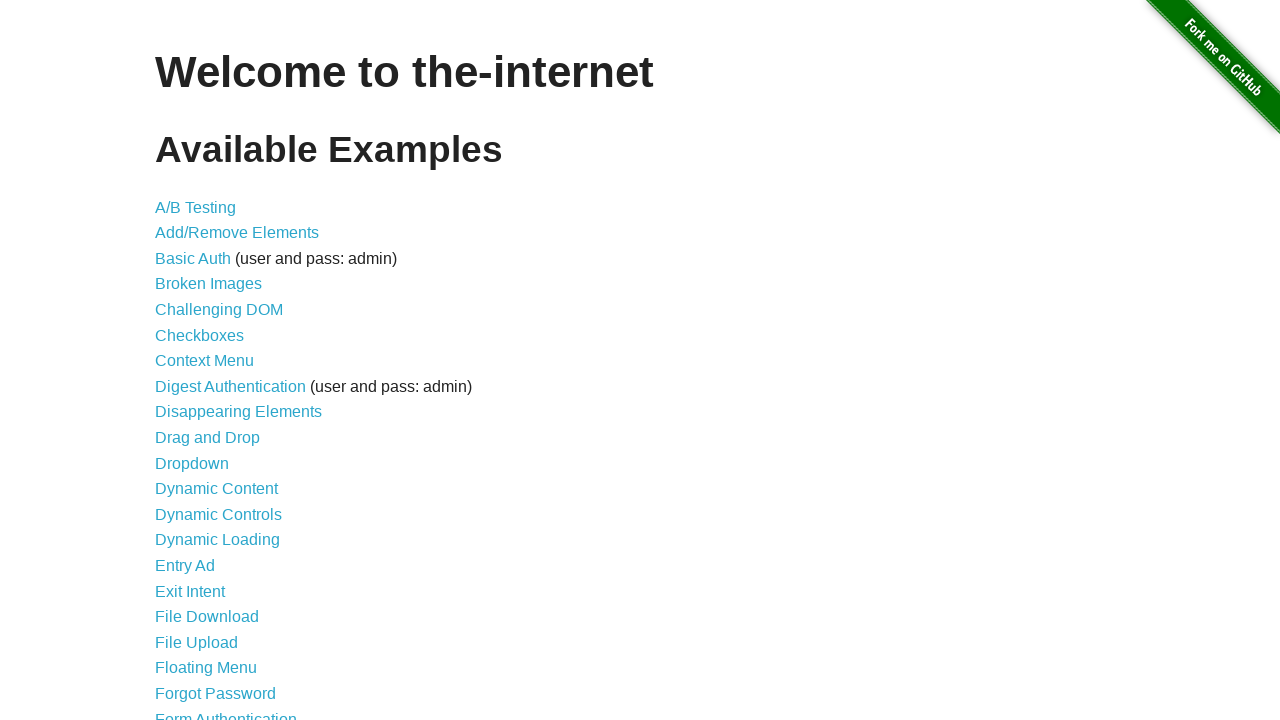

Clicked on JavaScript Alerts link at (214, 361) on xpath=//*[text()='JavaScript Alerts']
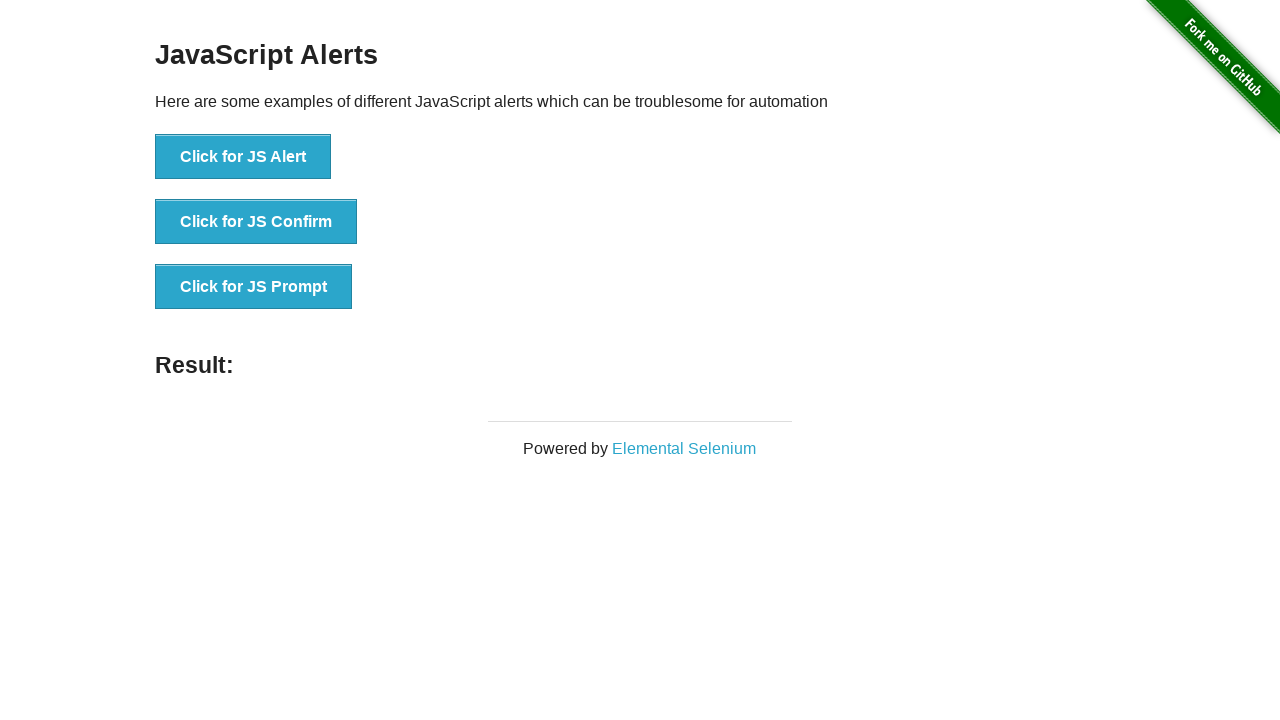

Waited for JavaScript Alerts page to load with buttons
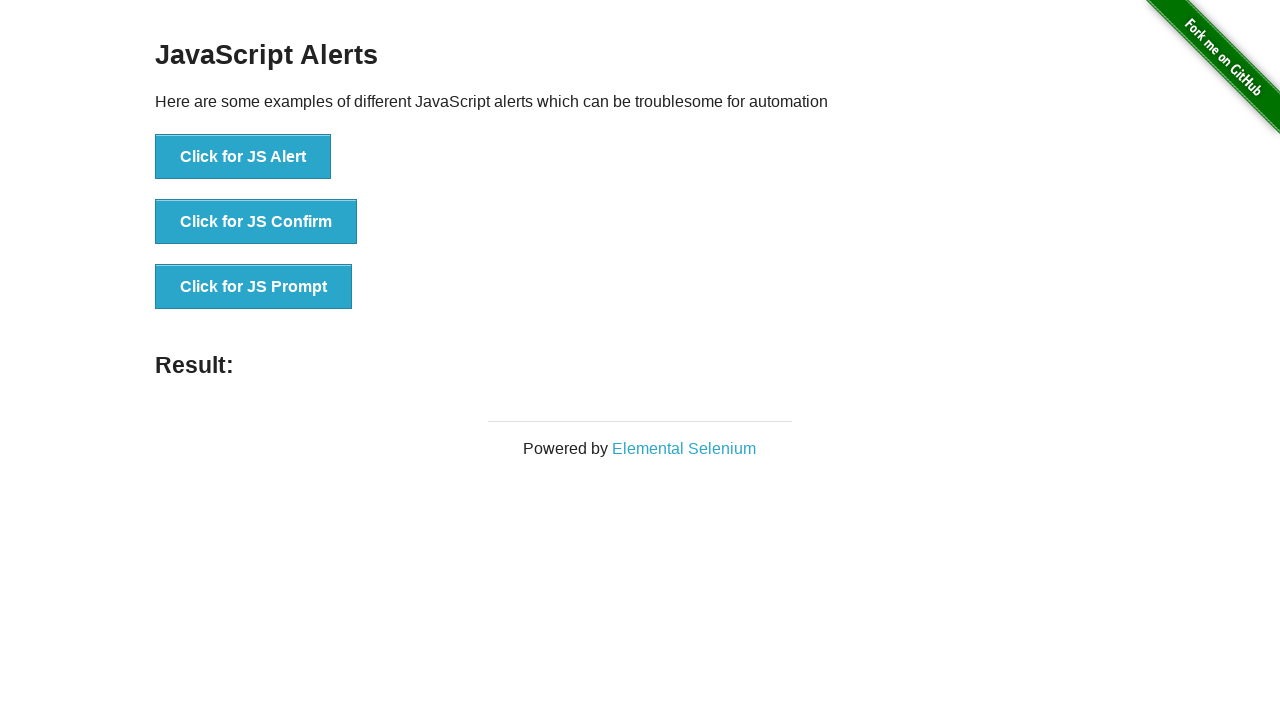

Set up dialog handler to accept prompt with text 'Merhaba, Selenium'
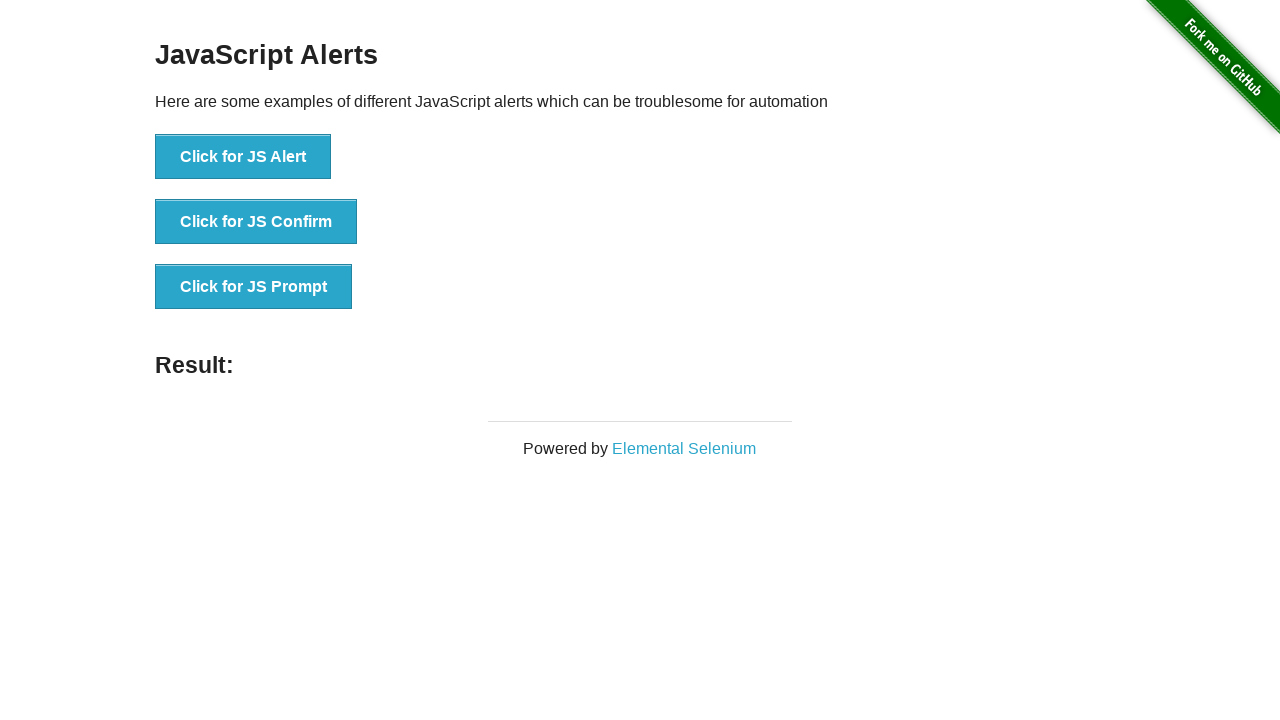

Clicked the JavaScript Prompt button (third button) at (254, 287) on (//button)[3]
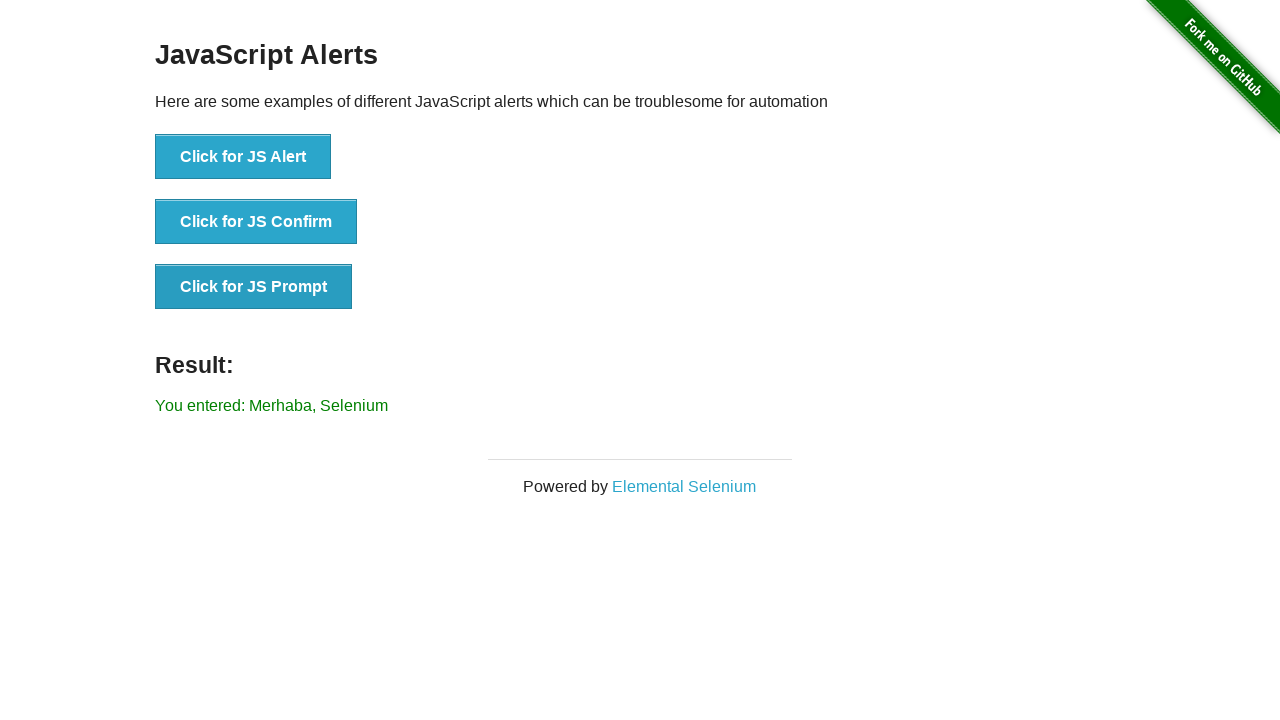

Waited for result element to appear after accepting prompt
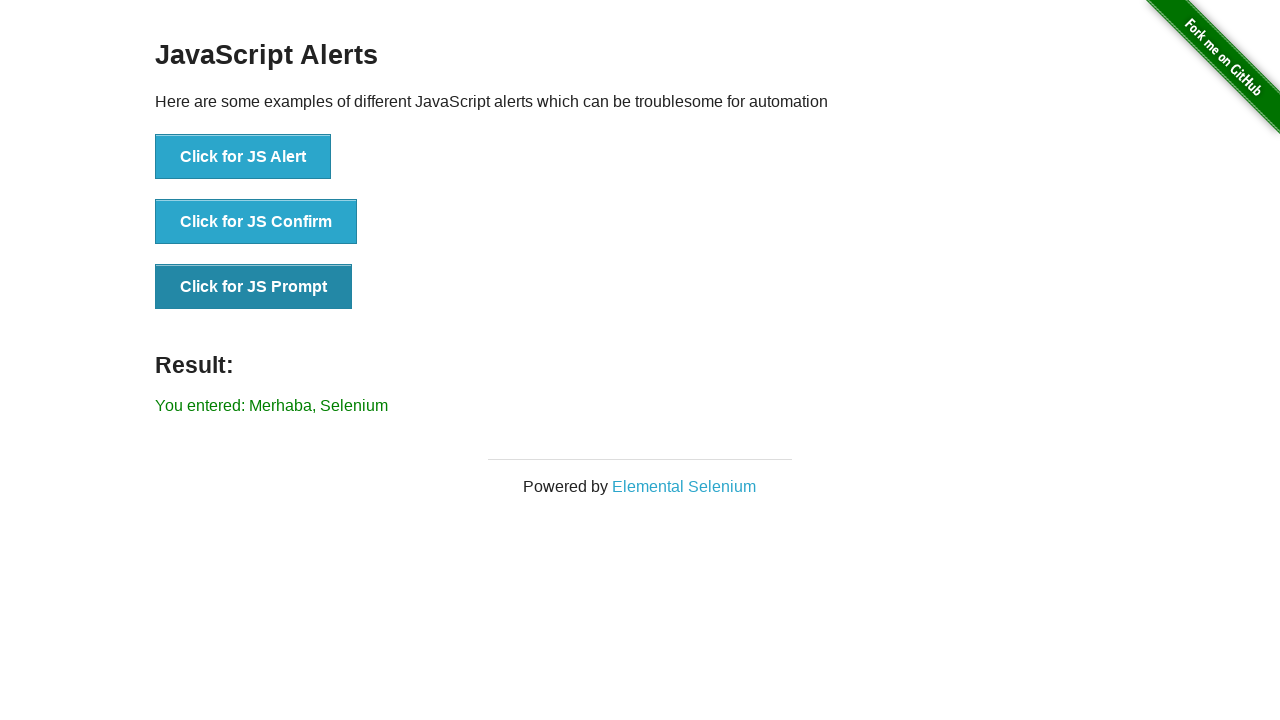

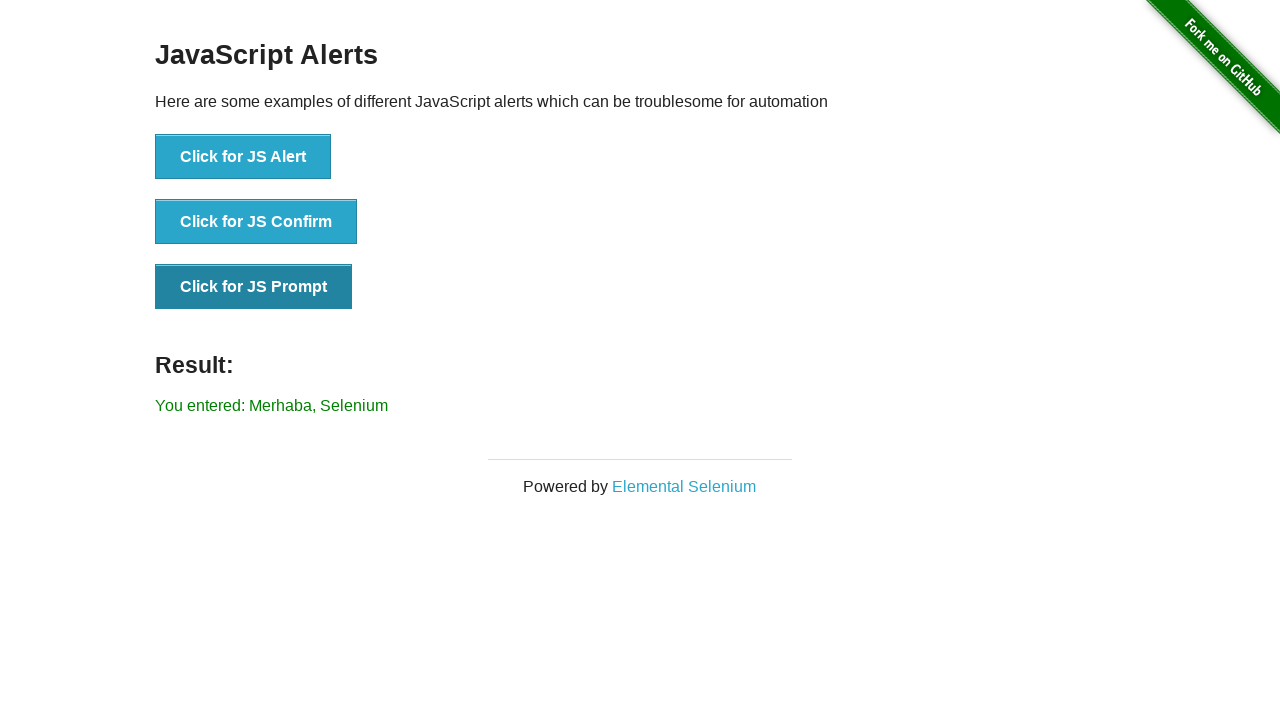